Tests working with multiple browser windows by clicking a link that opens a new window, then switching between the original window and the new window to verify their titles.

Starting URL: https://the-internet.herokuapp.com/windows

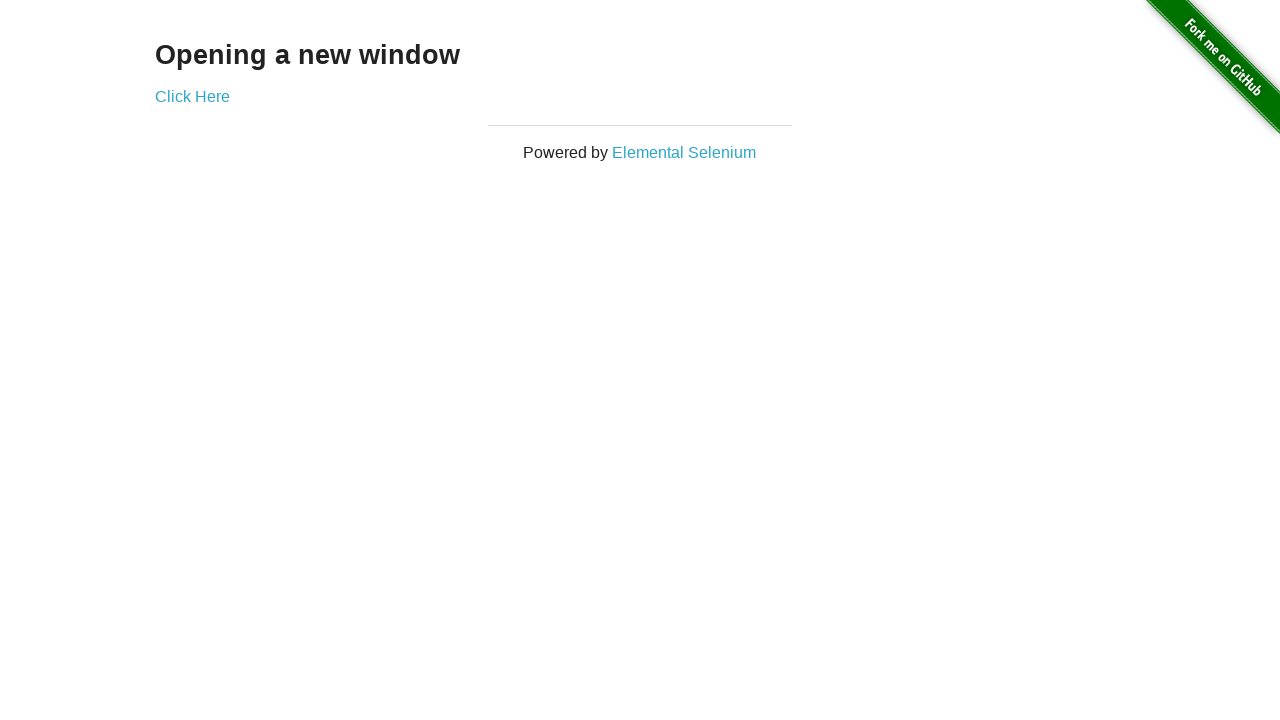

Clicked link to open new window at (192, 96) on .example a
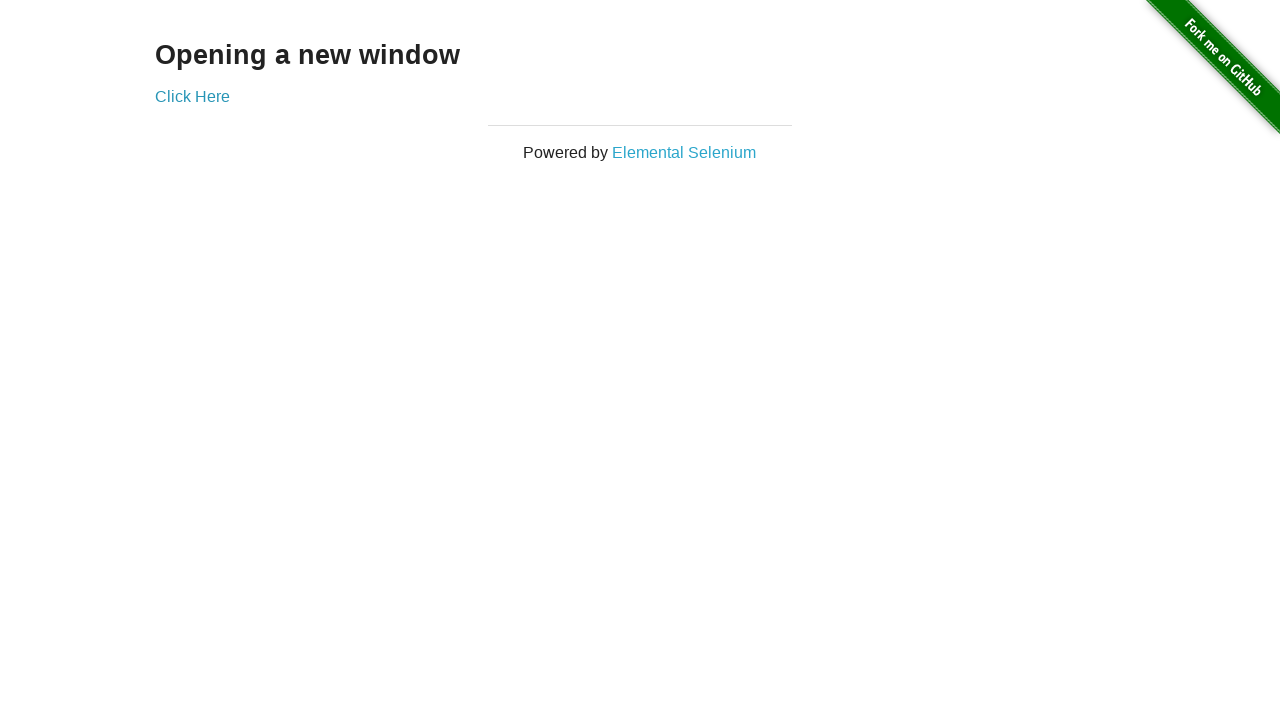

Verified original page title is 'The Internet'
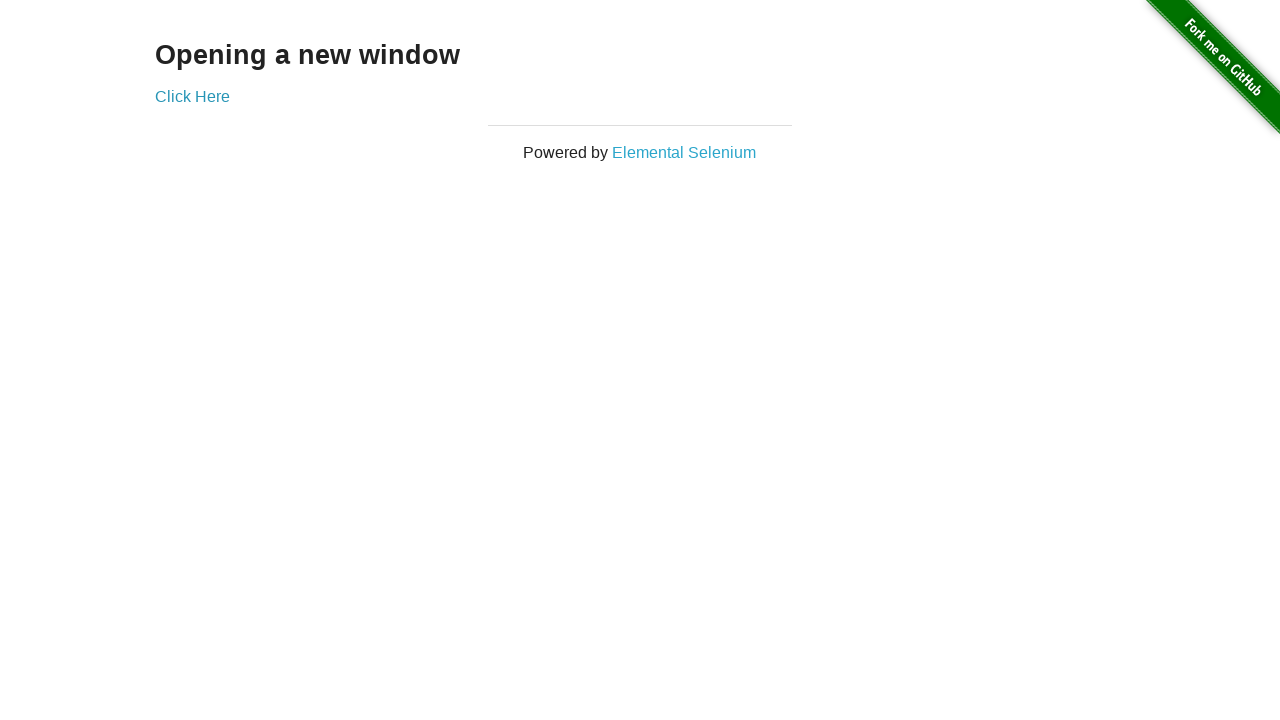

New page loaded
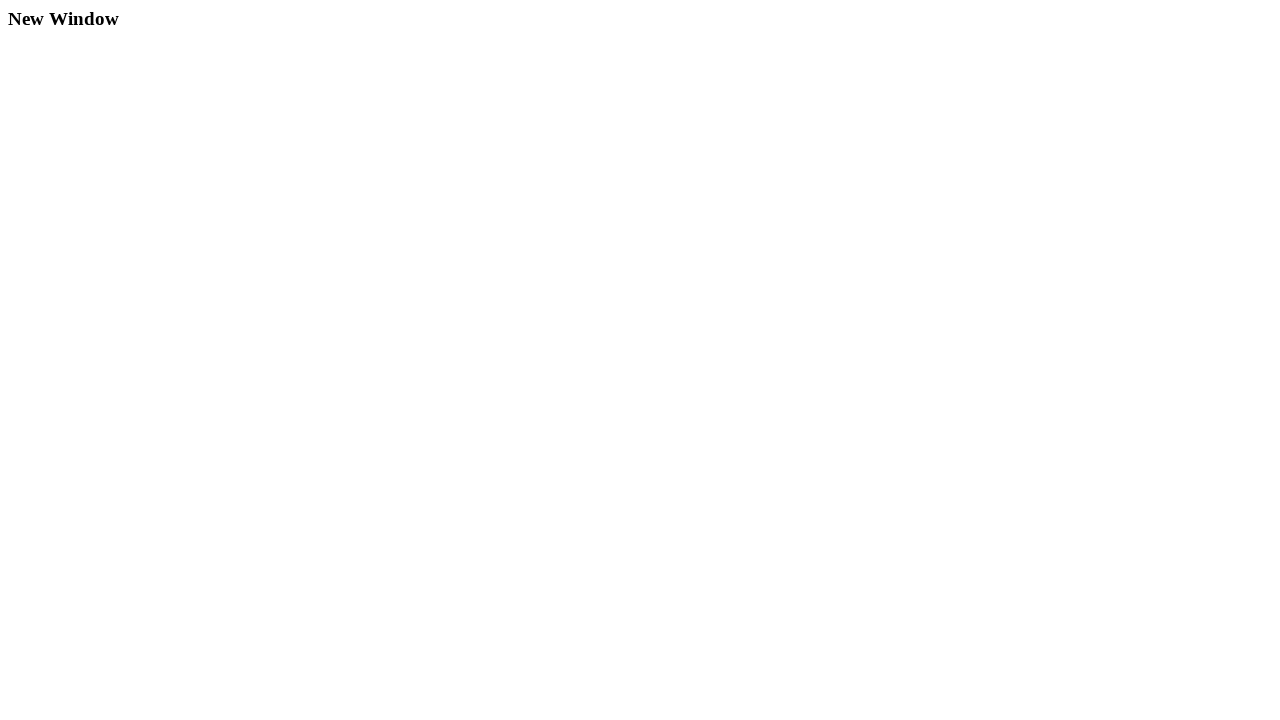

Verified new page title is 'New Window'
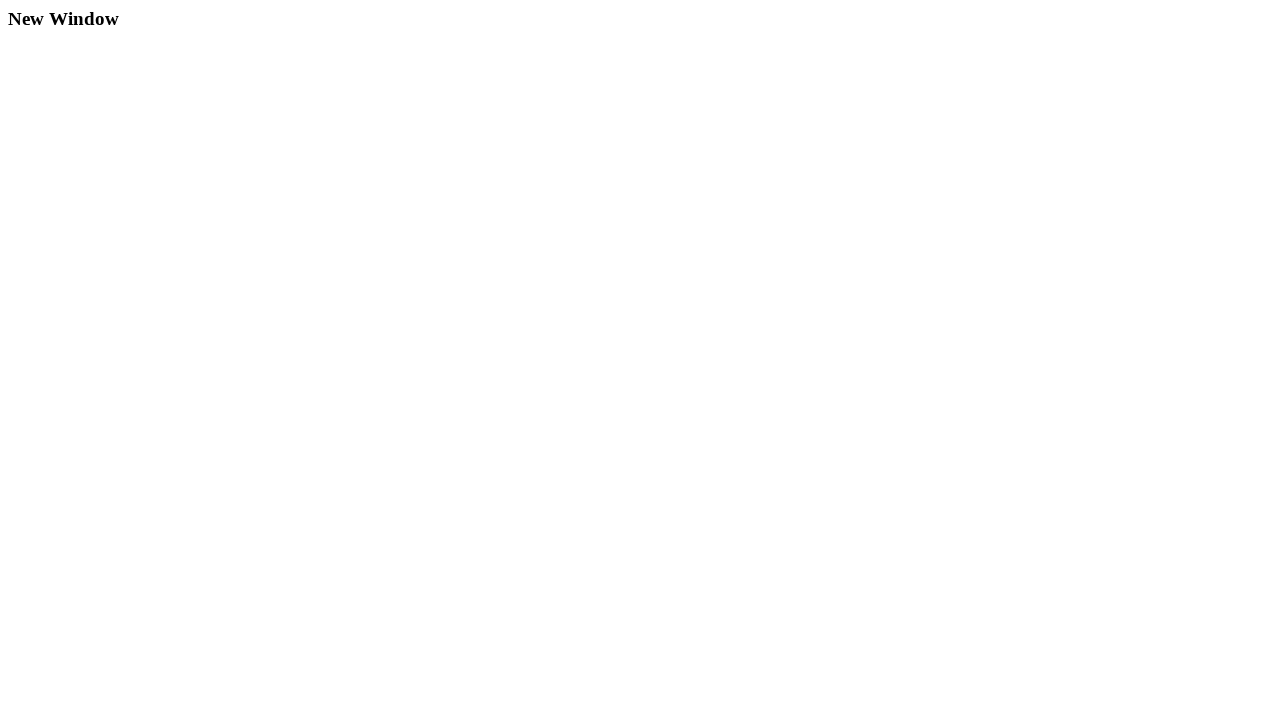

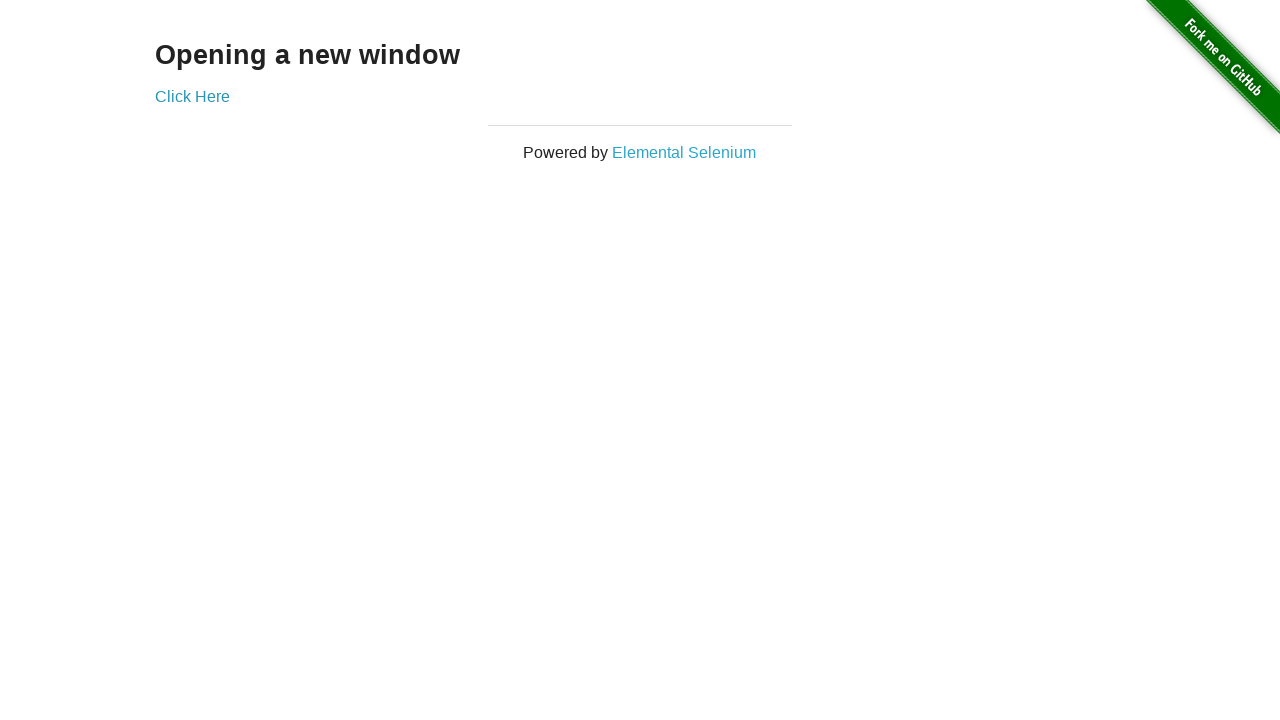